Tests login form validation by entering a username but leaving the password field empty, then verifying that the appropriate error message "Password is required" is displayed along with error indicators.

Starting URL: https://www.saucedemo.com/

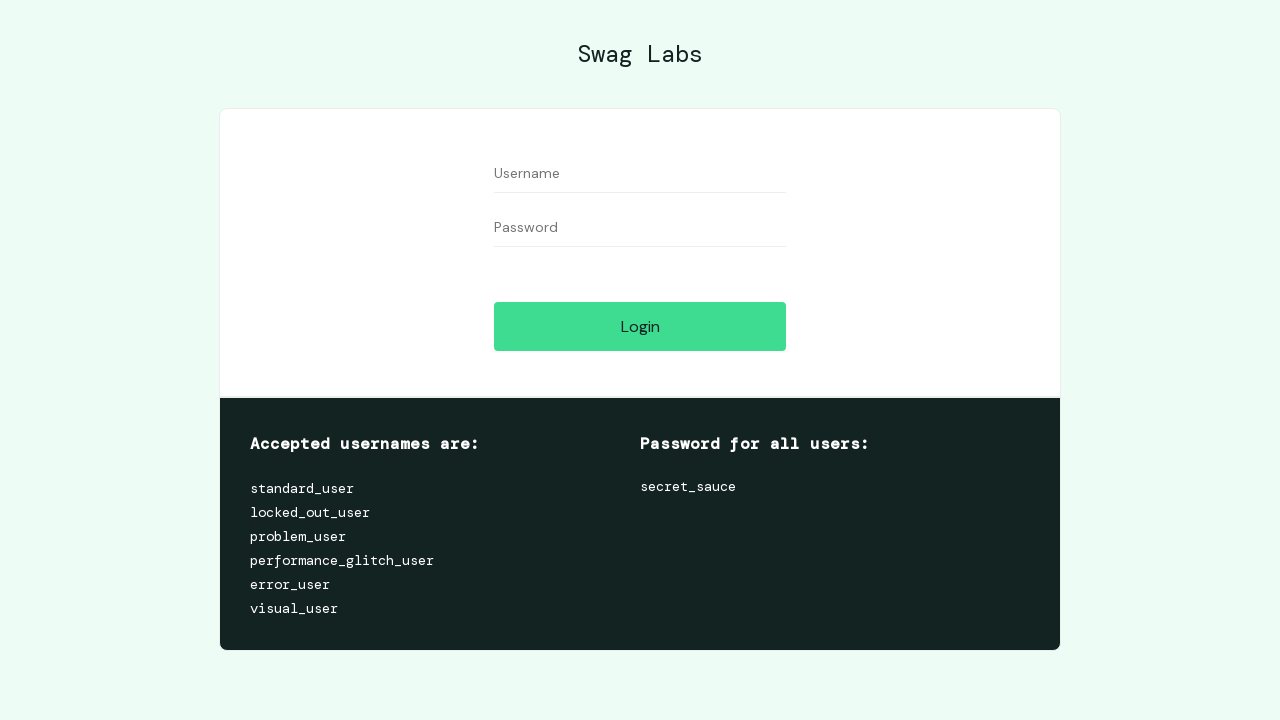

Waited for page to load with networkidle state
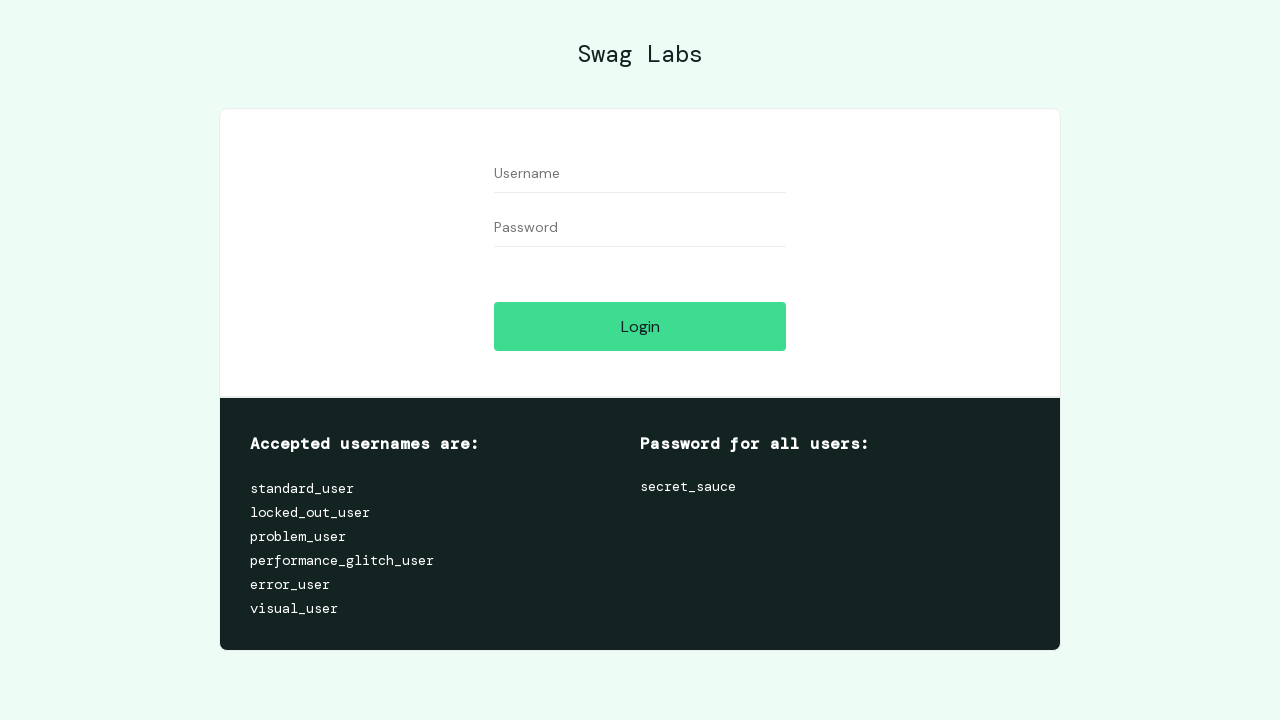

Filled username field with 'standard_user' on form #user-name
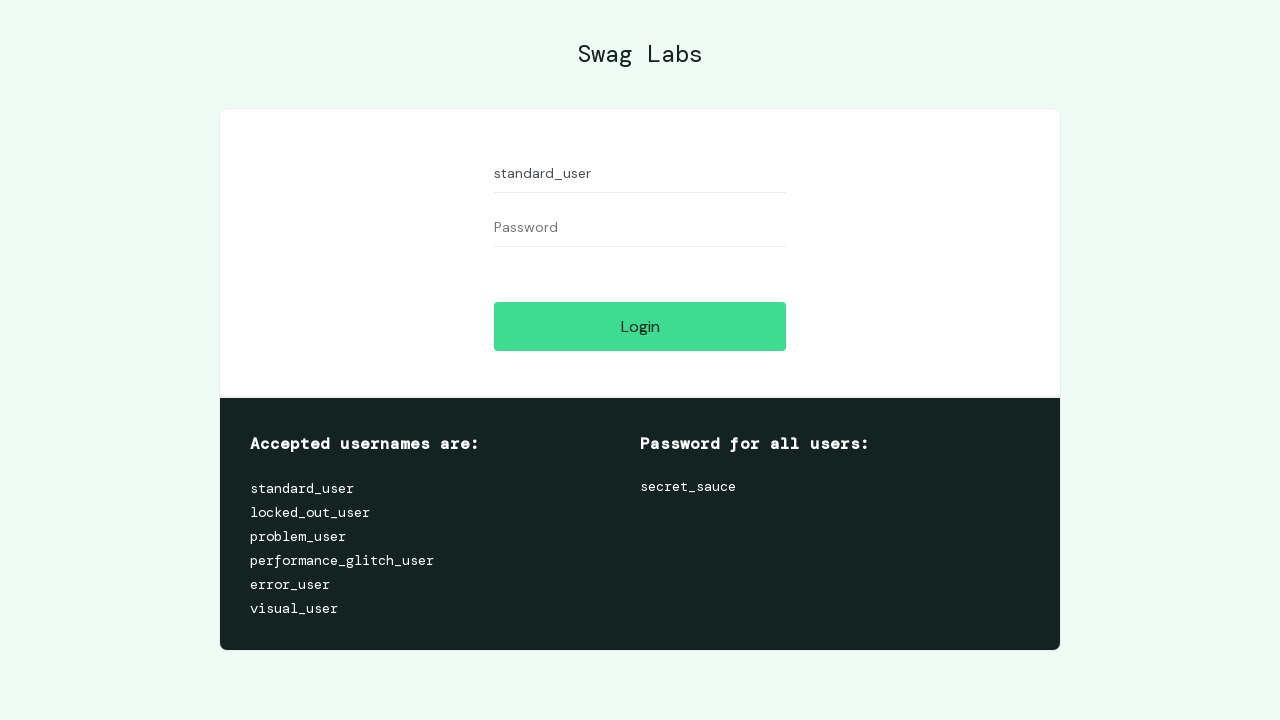

Left password field empty on form #password
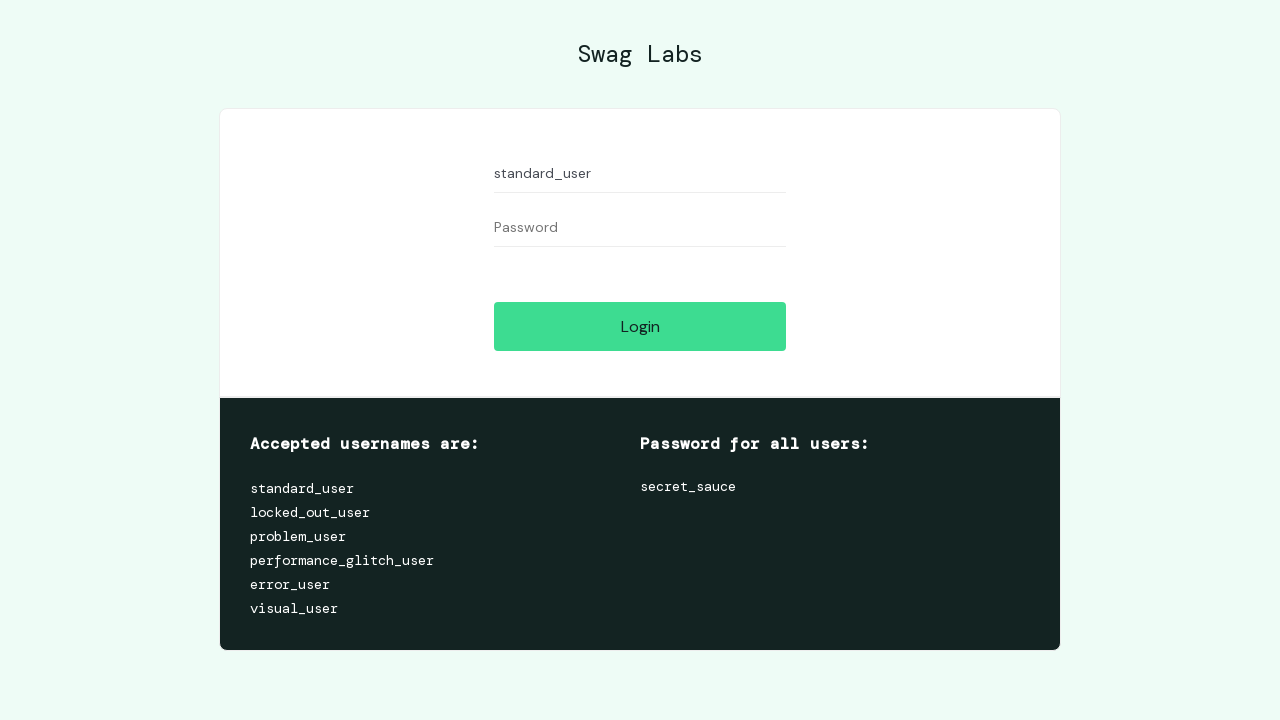

Clicked login button at (640, 326) on form #login-button
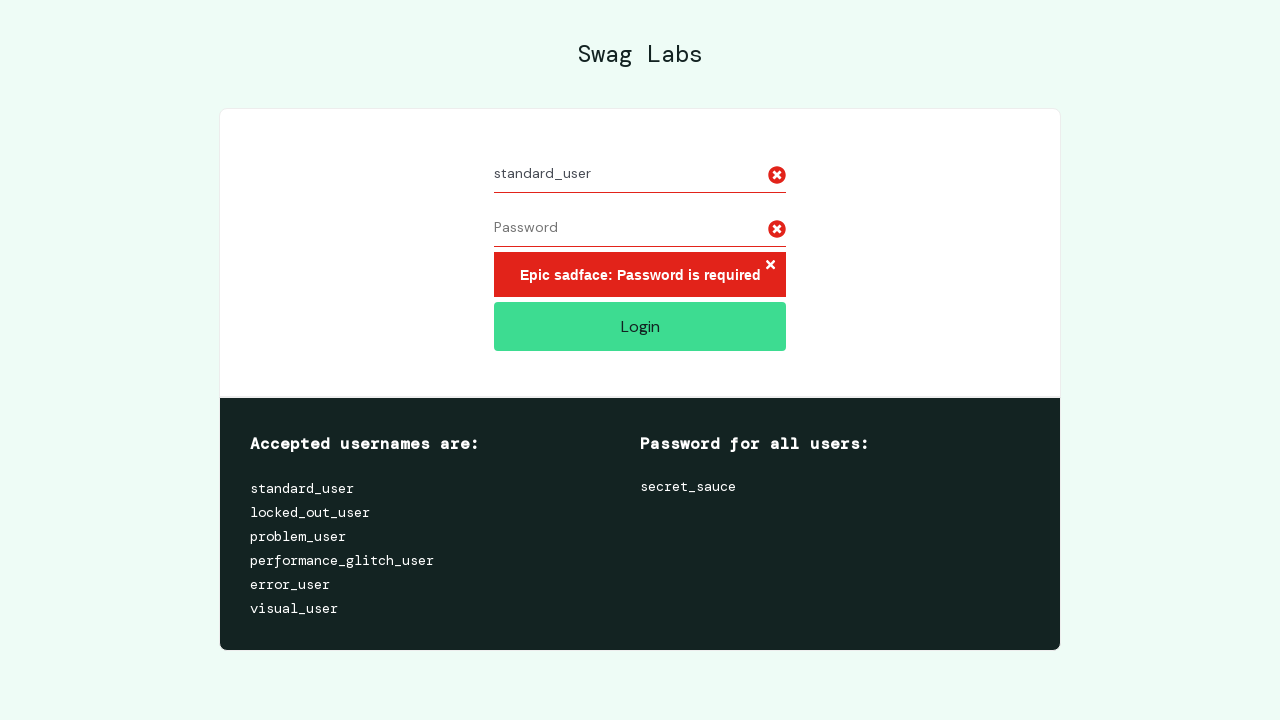

Error message 'Epic sadface: Password is required' appeared
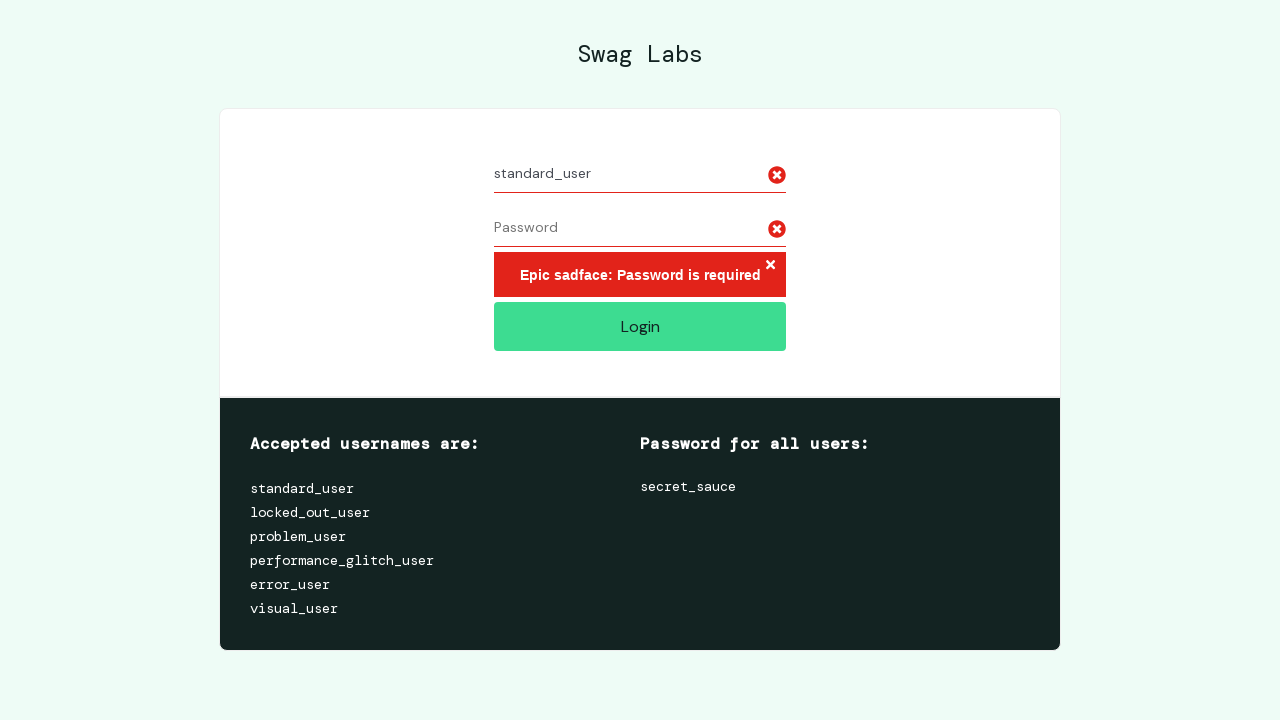

Verified 2 error icons are displayed on form fields
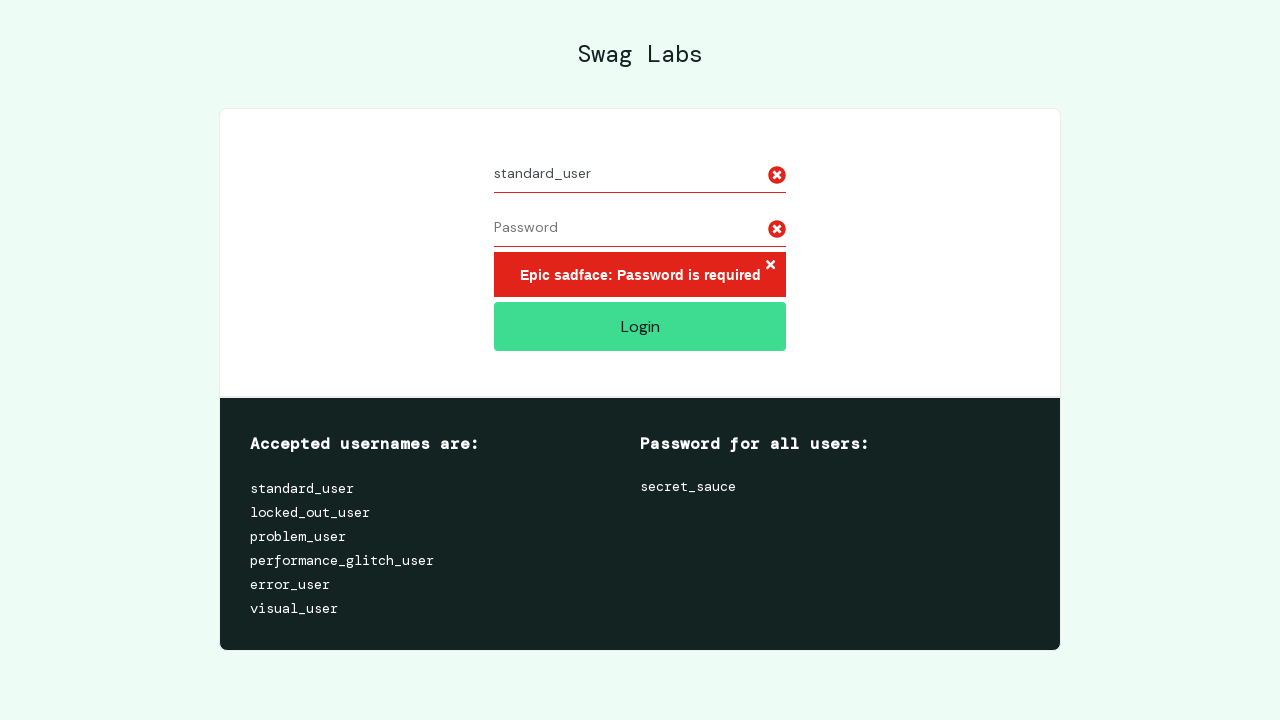

Verified login button is still visible on login page
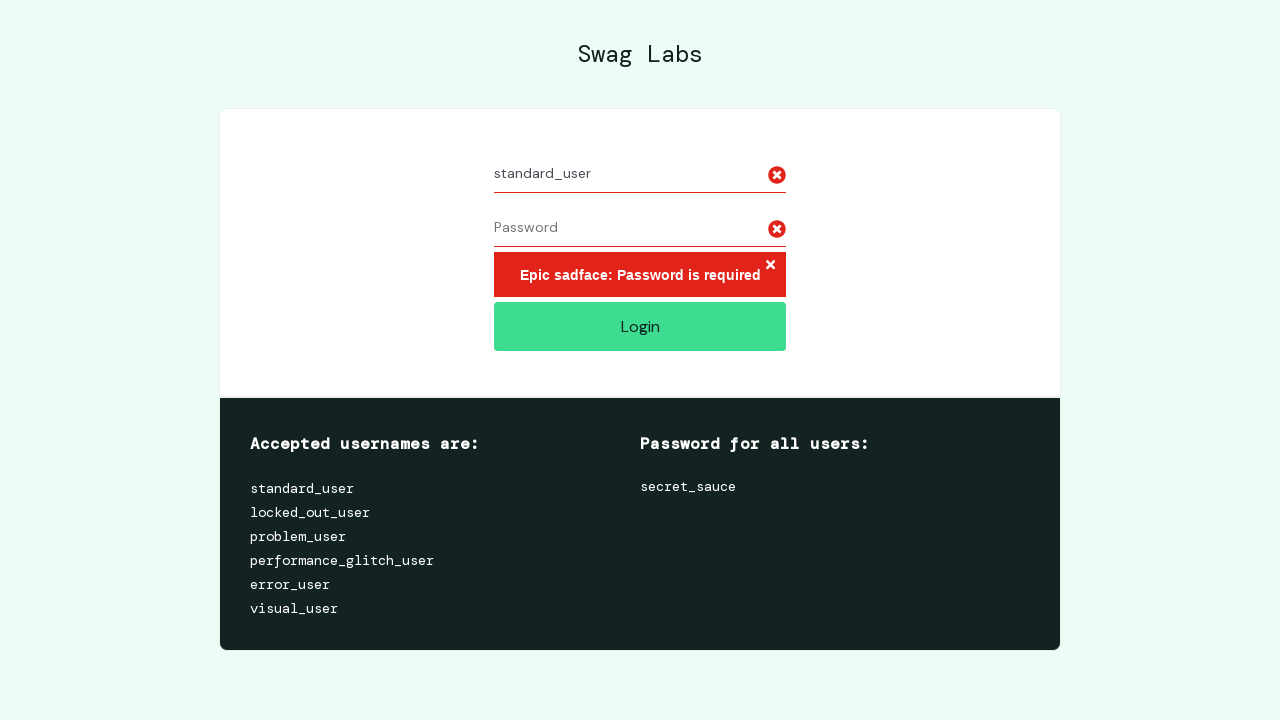

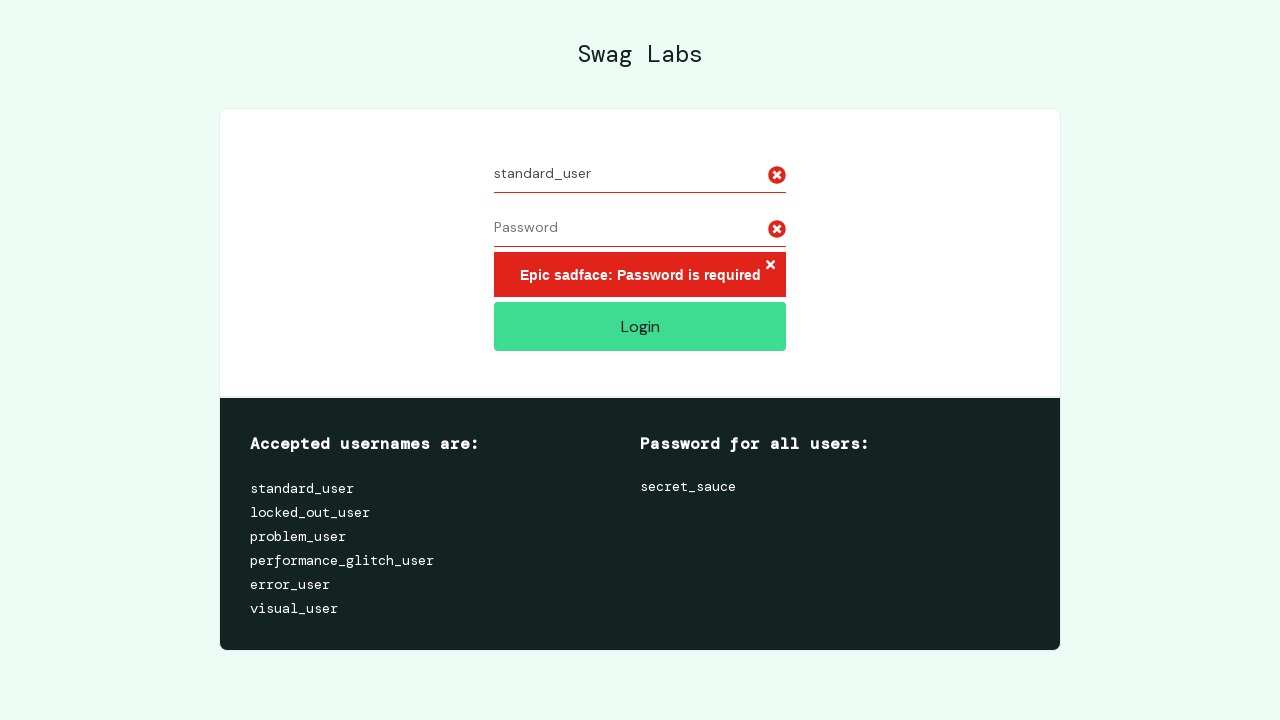